Opens small and large modal dialogs and verifies text content is displayed

Starting URL: https://demoqa.com/modal-dialogs

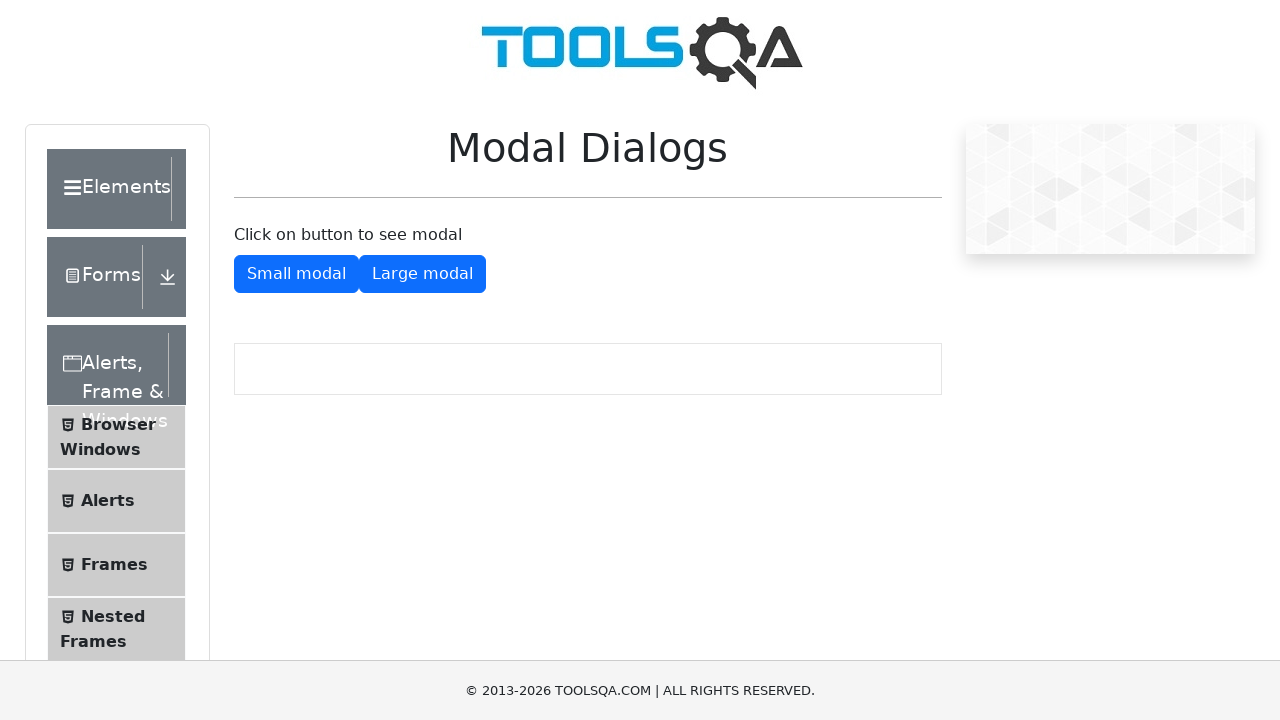

Clicked button to open small modal dialog at (296, 274) on #showSmallModal
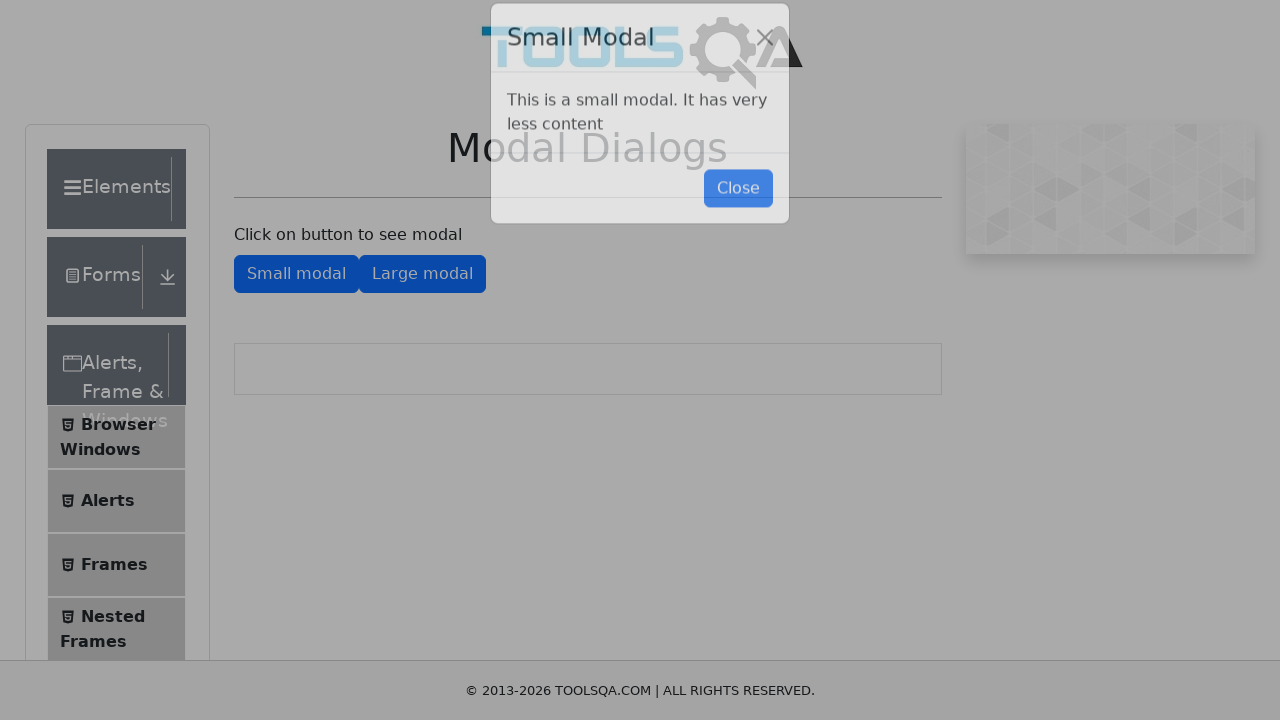

Small modal dialog loaded and content is visible
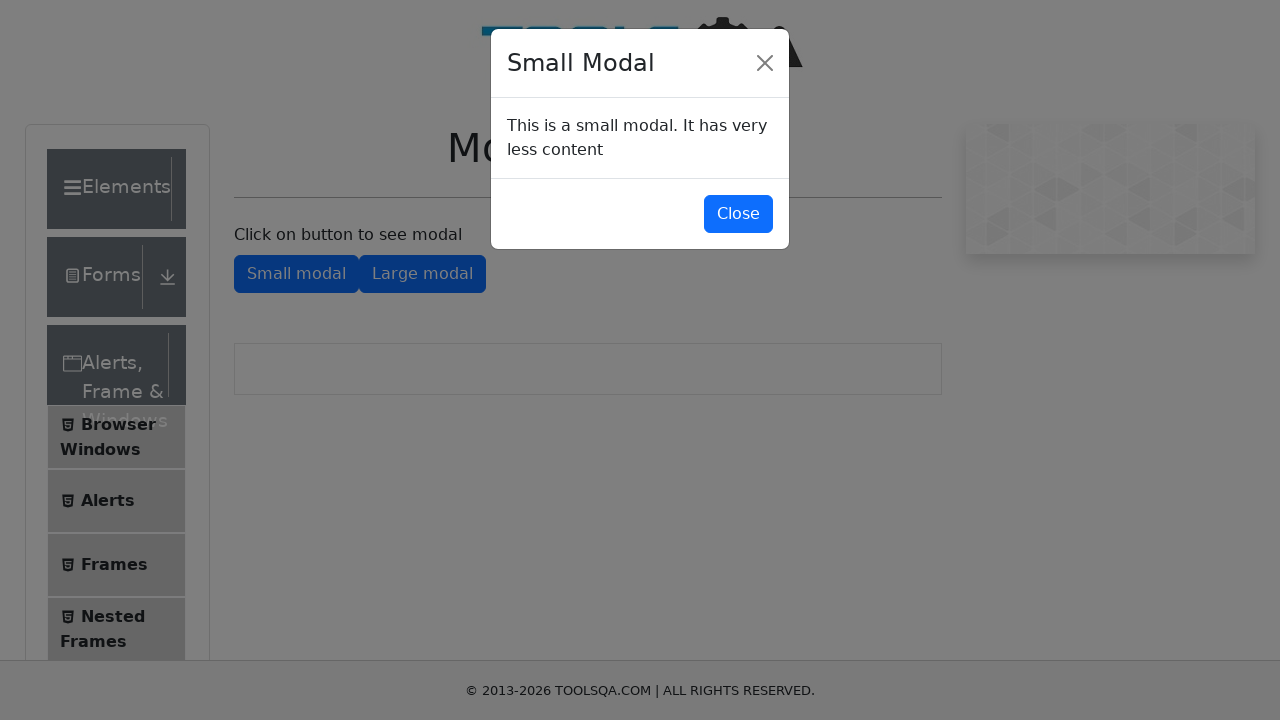

Clicked button to close small modal dialog at (738, 214) on #closeSmallModal
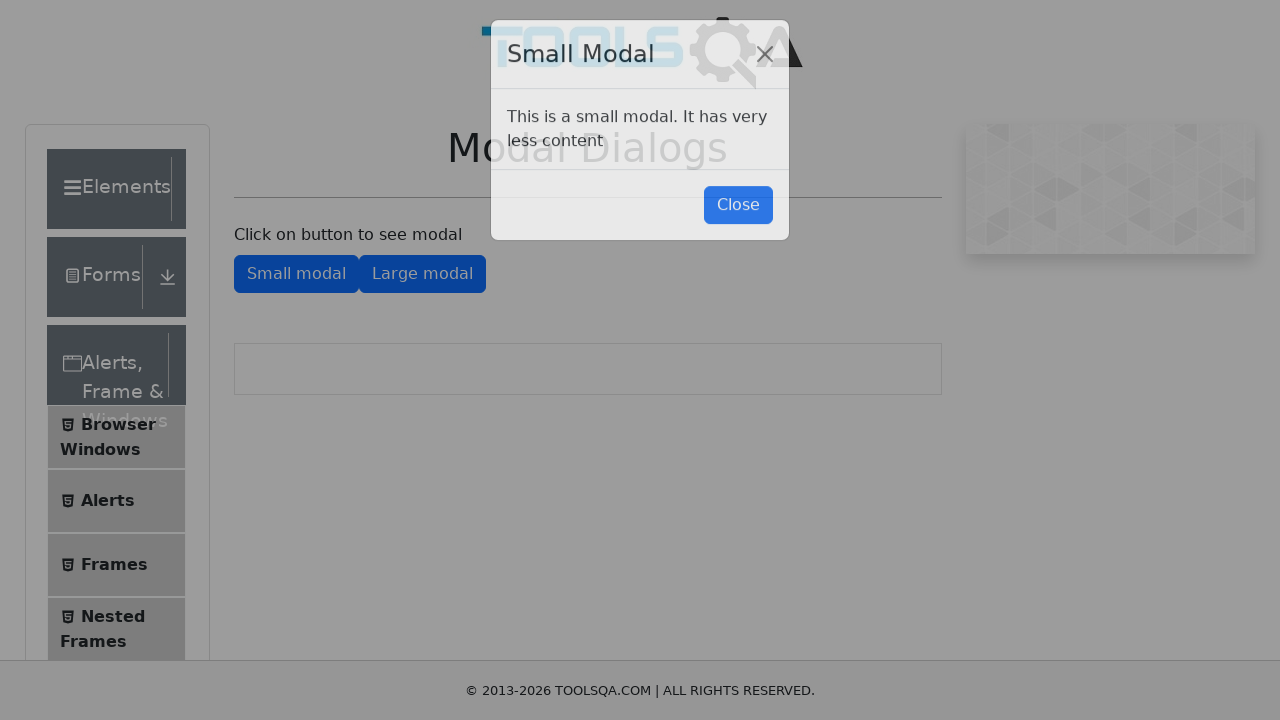

Clicked button to open large modal dialog at (422, 274) on #showLargeModal
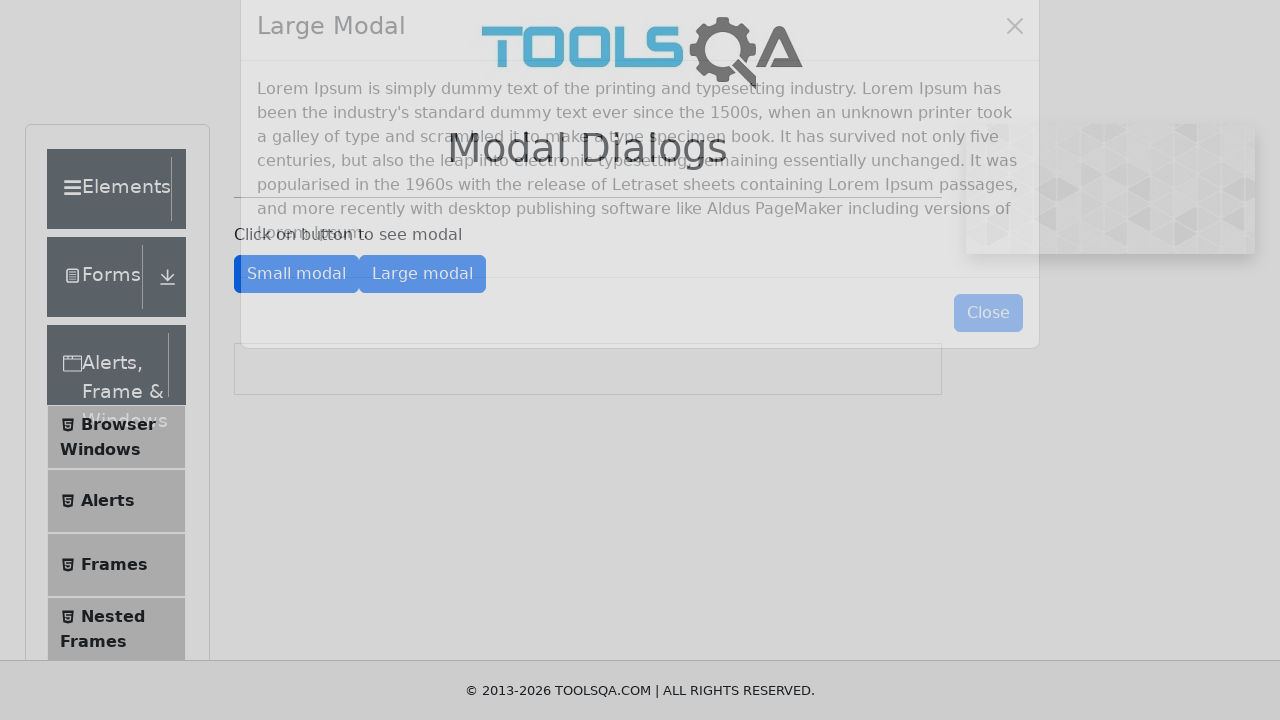

Large modal dialog loaded and content is visible
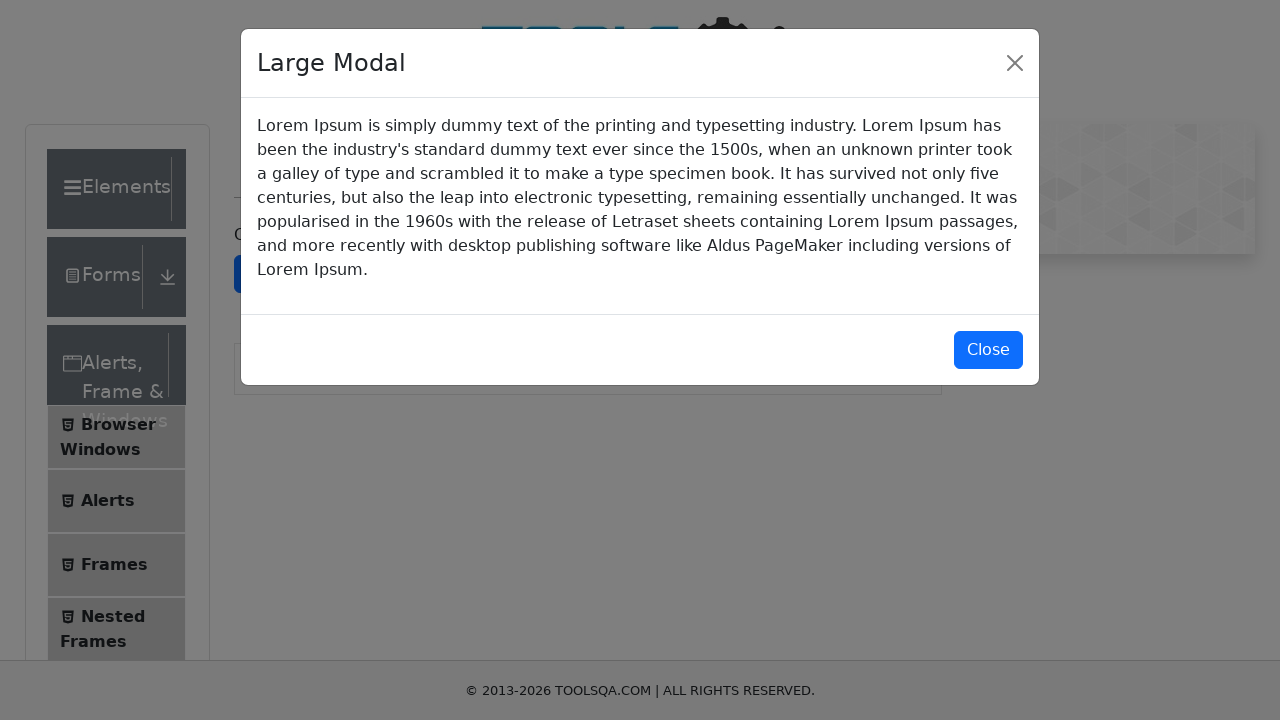

Clicked button to close large modal dialog at (988, 350) on #closeLargeModal
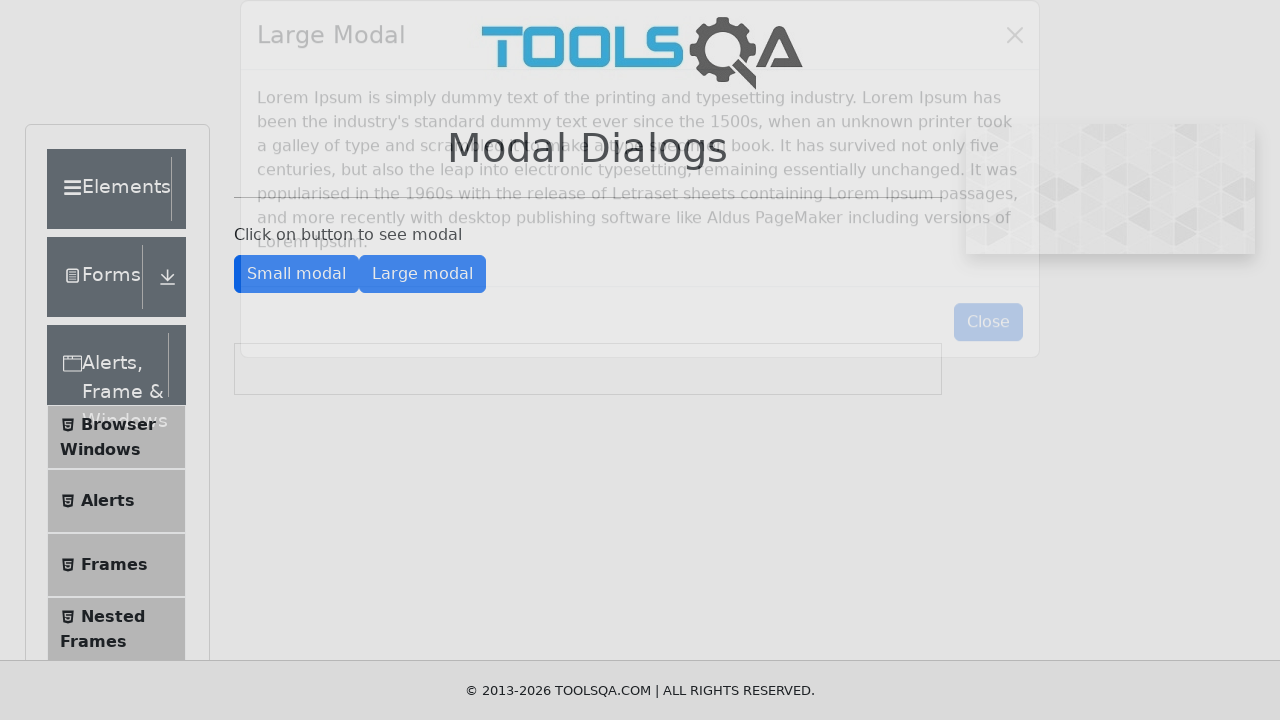

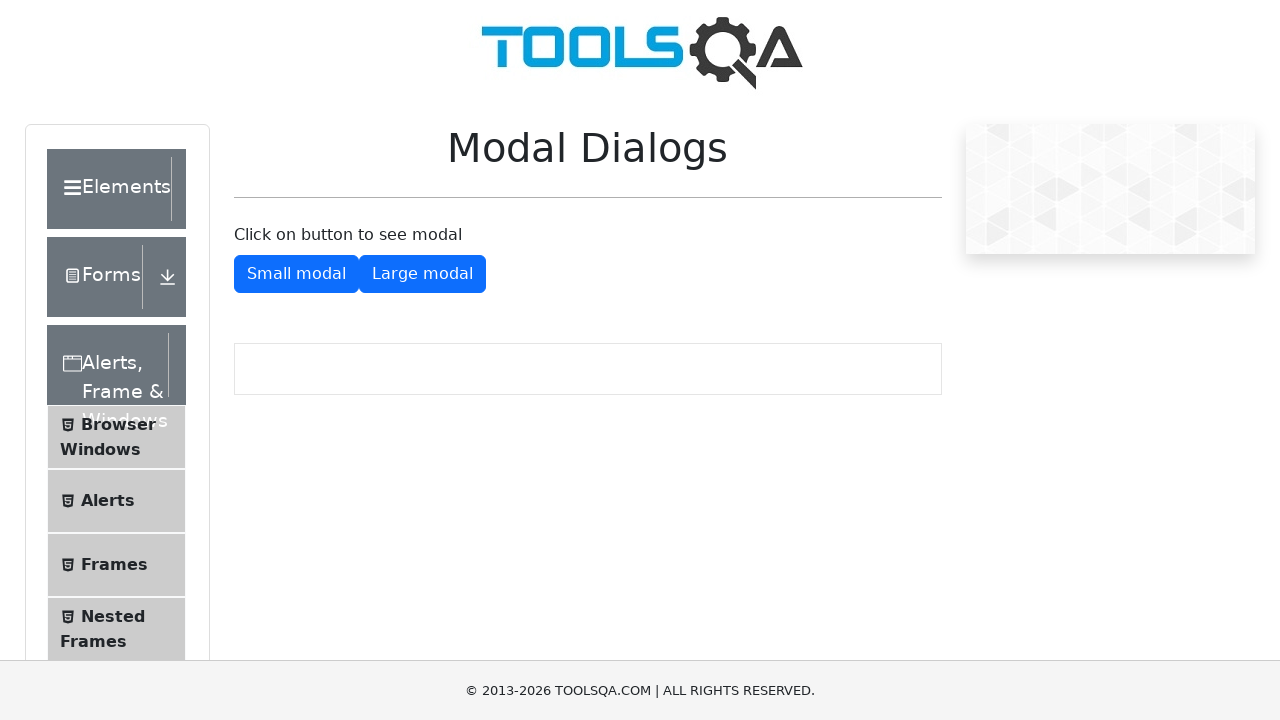